Tests the add/remove elements functionality by clicking the Add Element button, verifying the Delete button appears, then clicking Delete to remove it

Starting URL: https://the-internet.herokuapp.com/add_remove_elements/

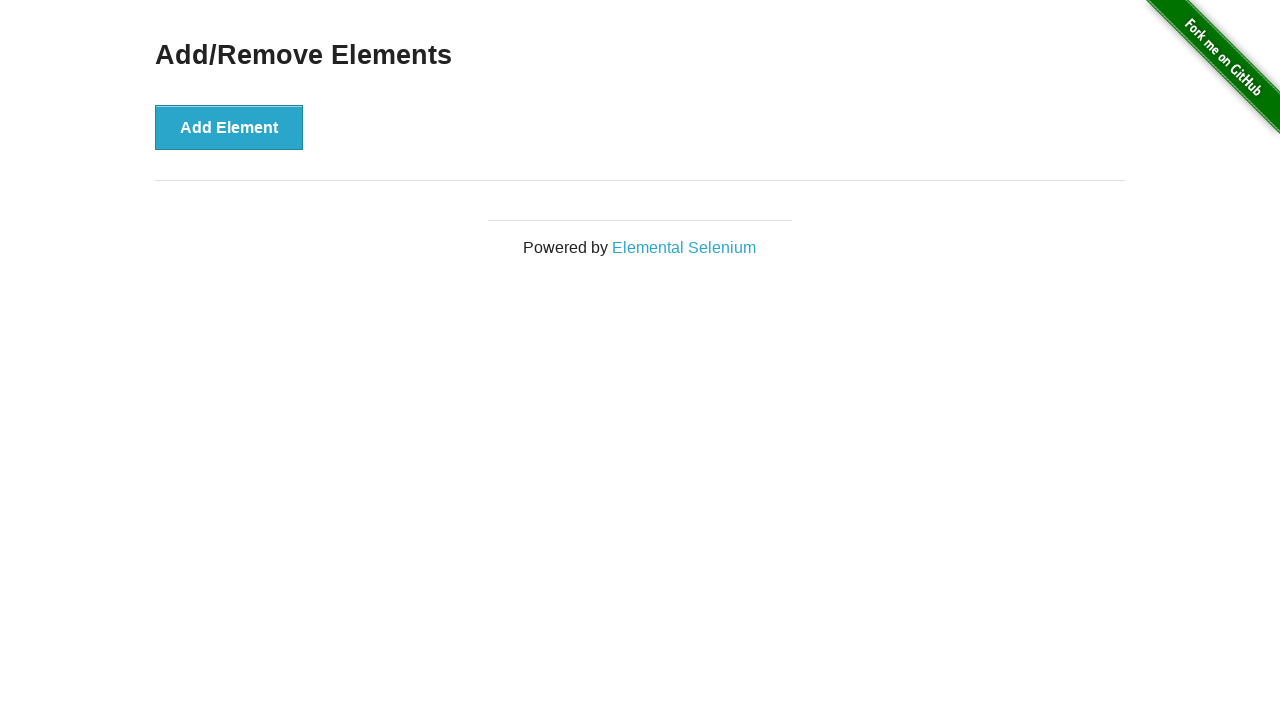

Clicked Add Element button at (229, 127) on button[onclick='addElement()']
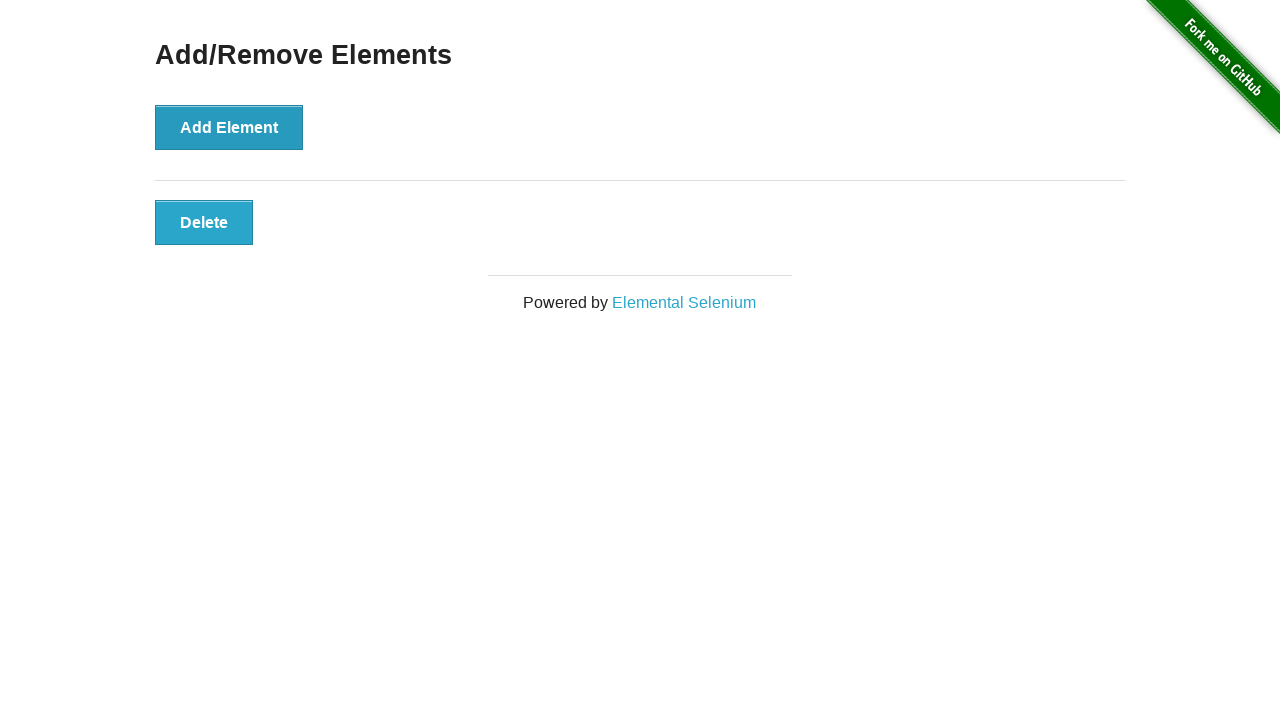

Delete button appeared after adding element
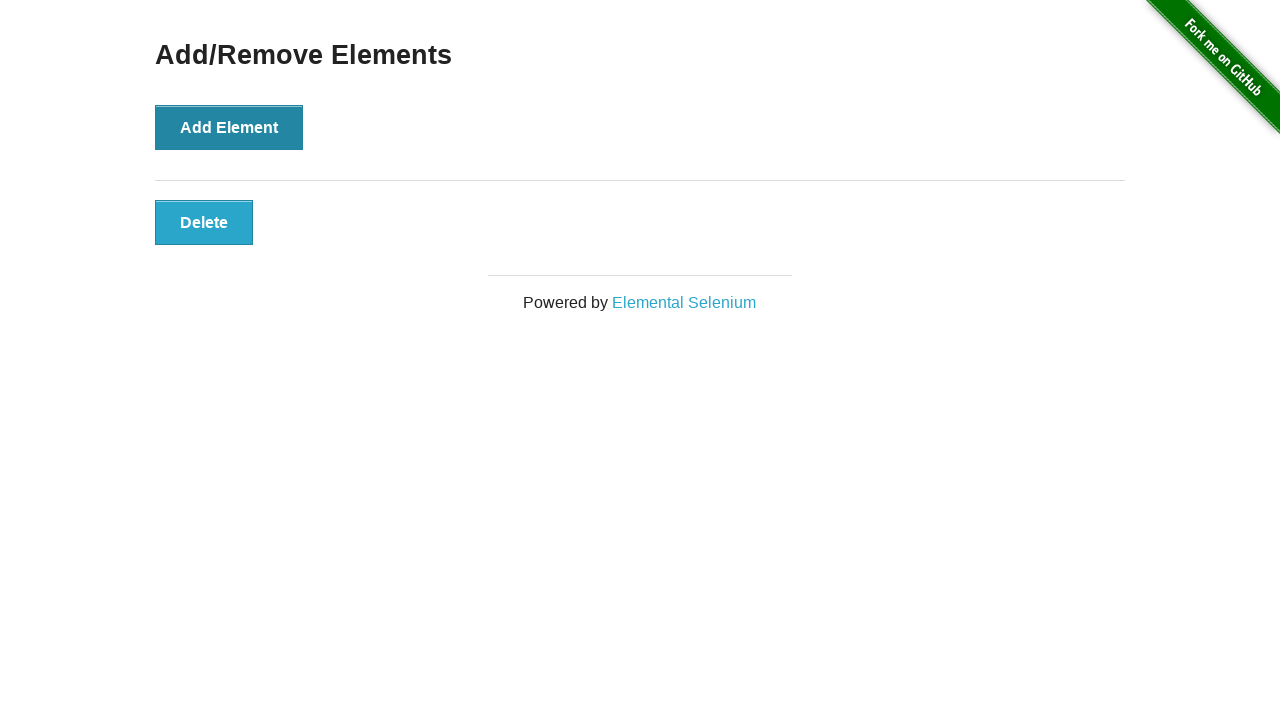

Clicked Delete button to remove element at (204, 222) on .added-manually
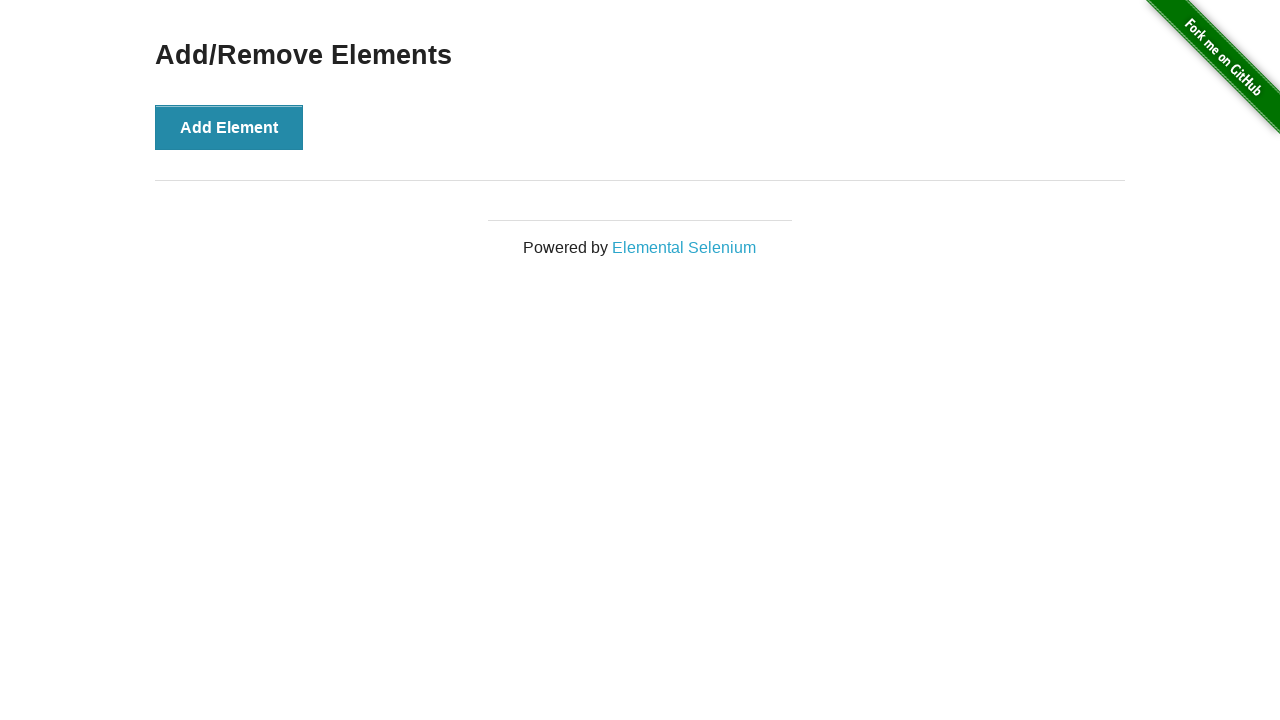

Verified main heading still visible after element deletion
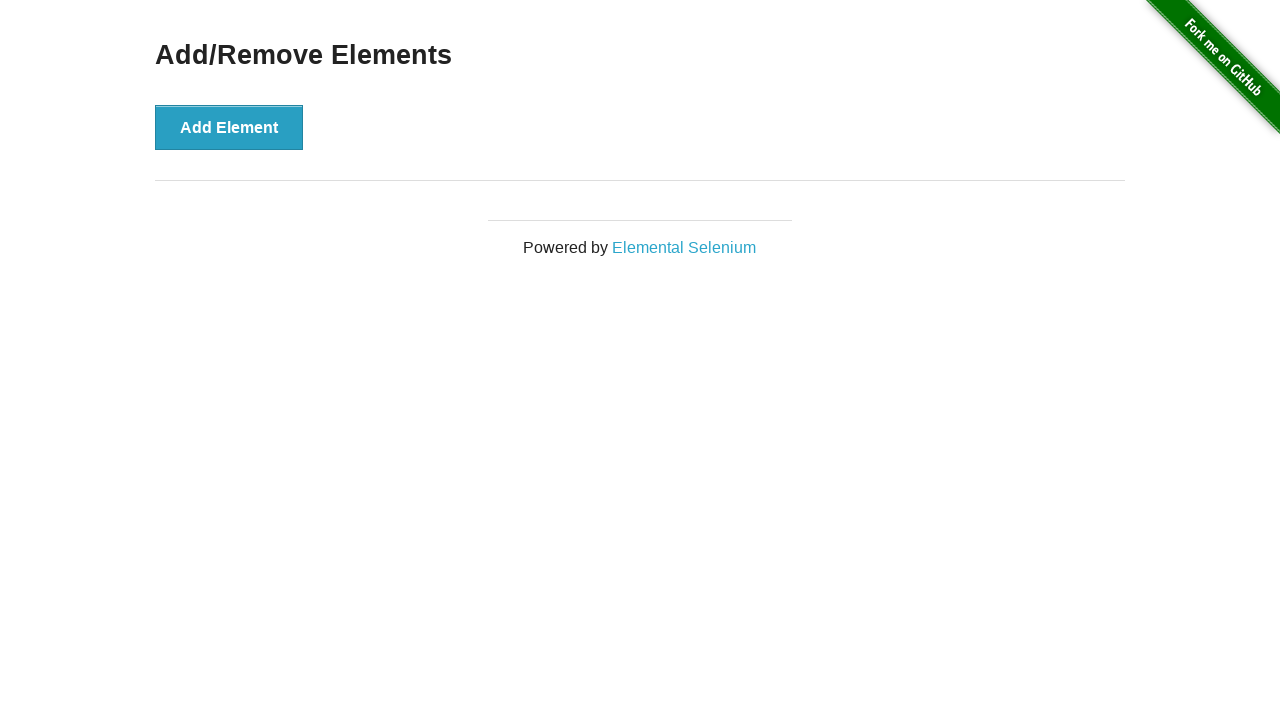

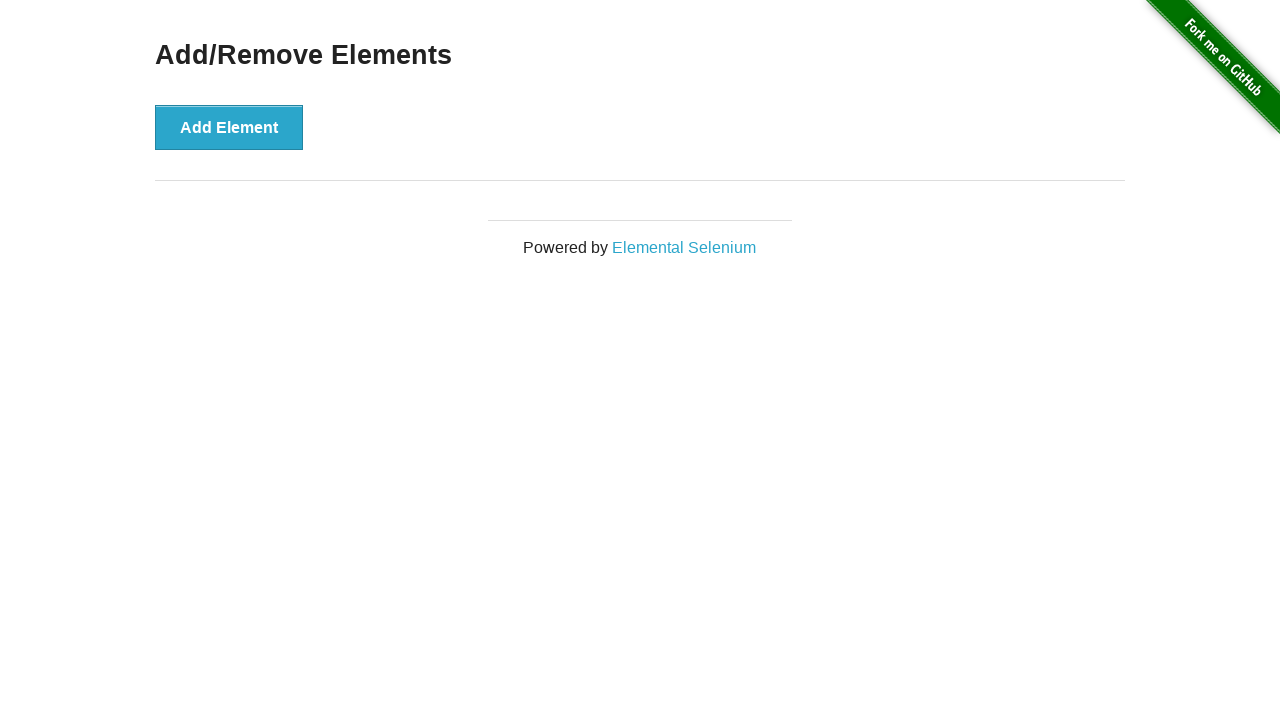